Tests adding a new todo item and verifies it appears in the list

Starting URL: https://react-redux-todomvc.stackblitz.io/

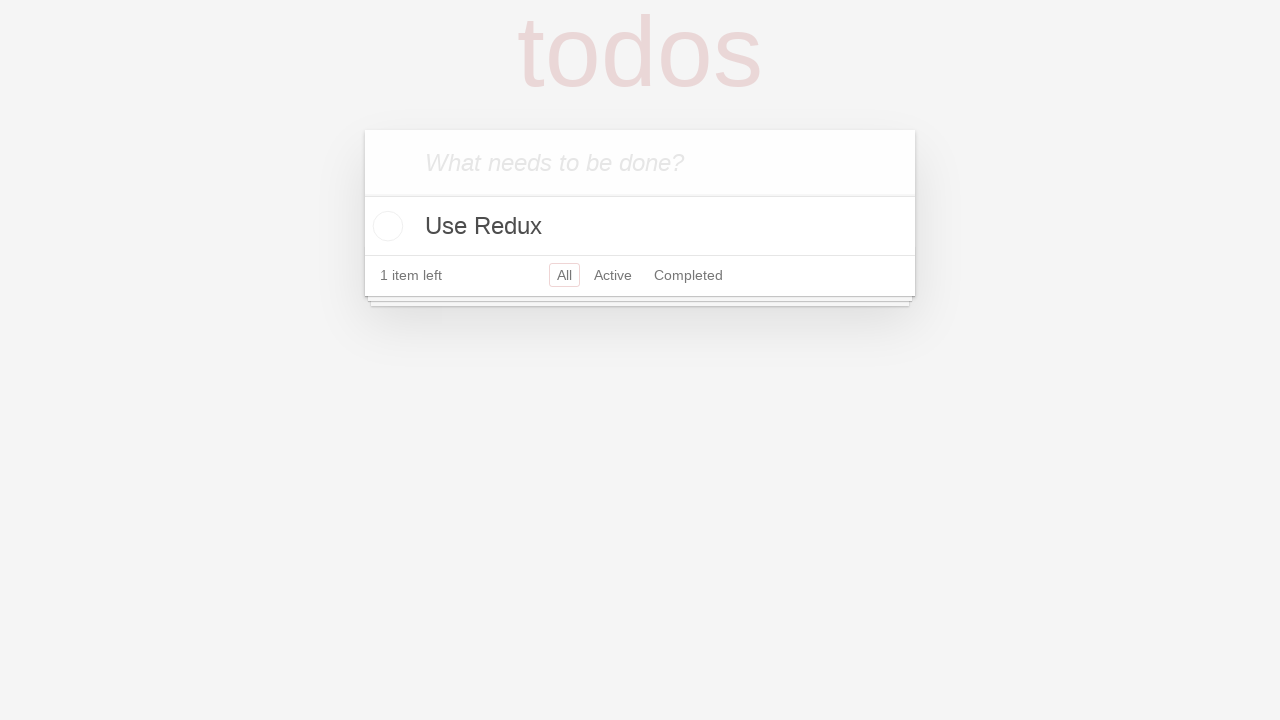

Todo app became visible
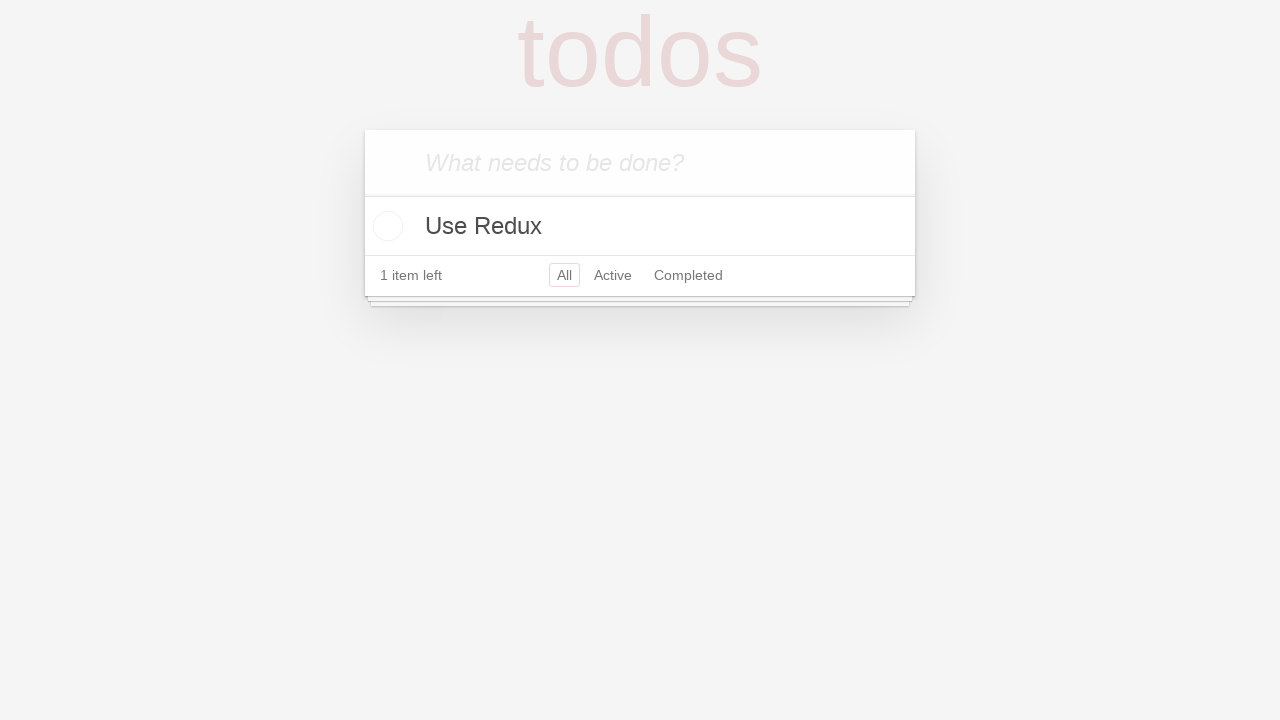

Filled new todo input with 'test task' on input.new-todo
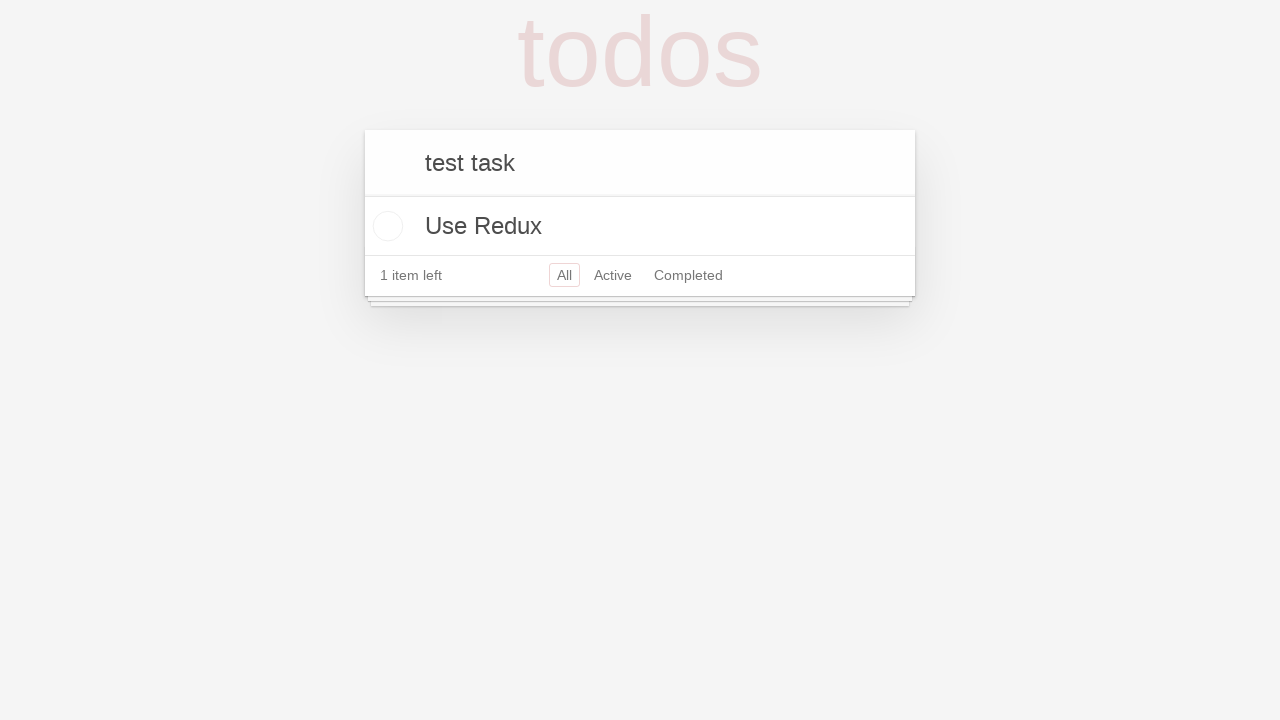

Pressed Enter to add the todo item on input.new-todo
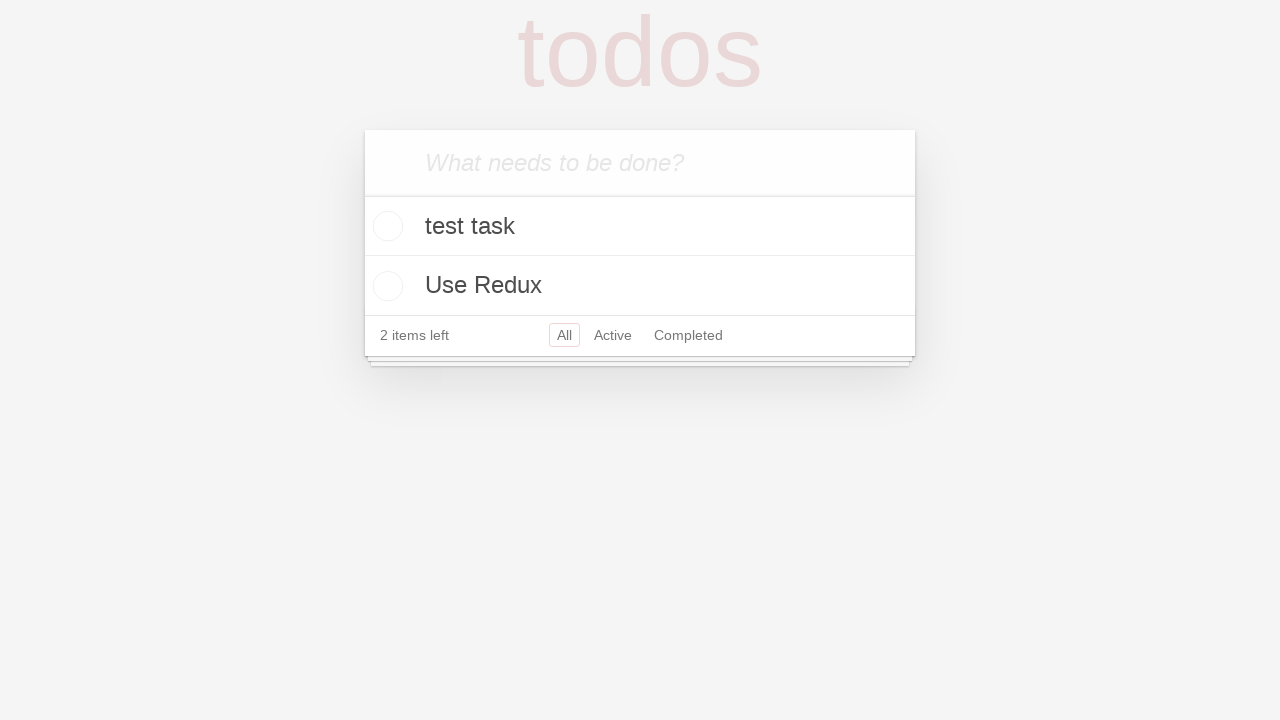

Verified 'test task' appears in the todo list
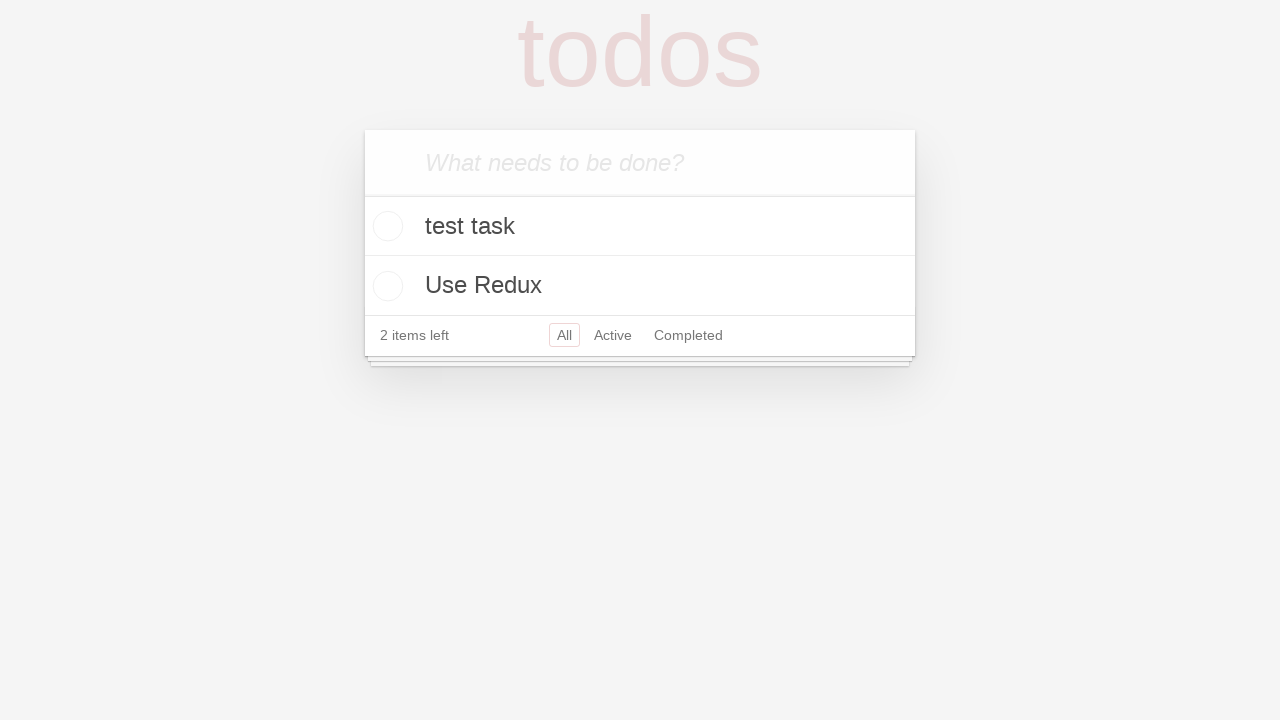

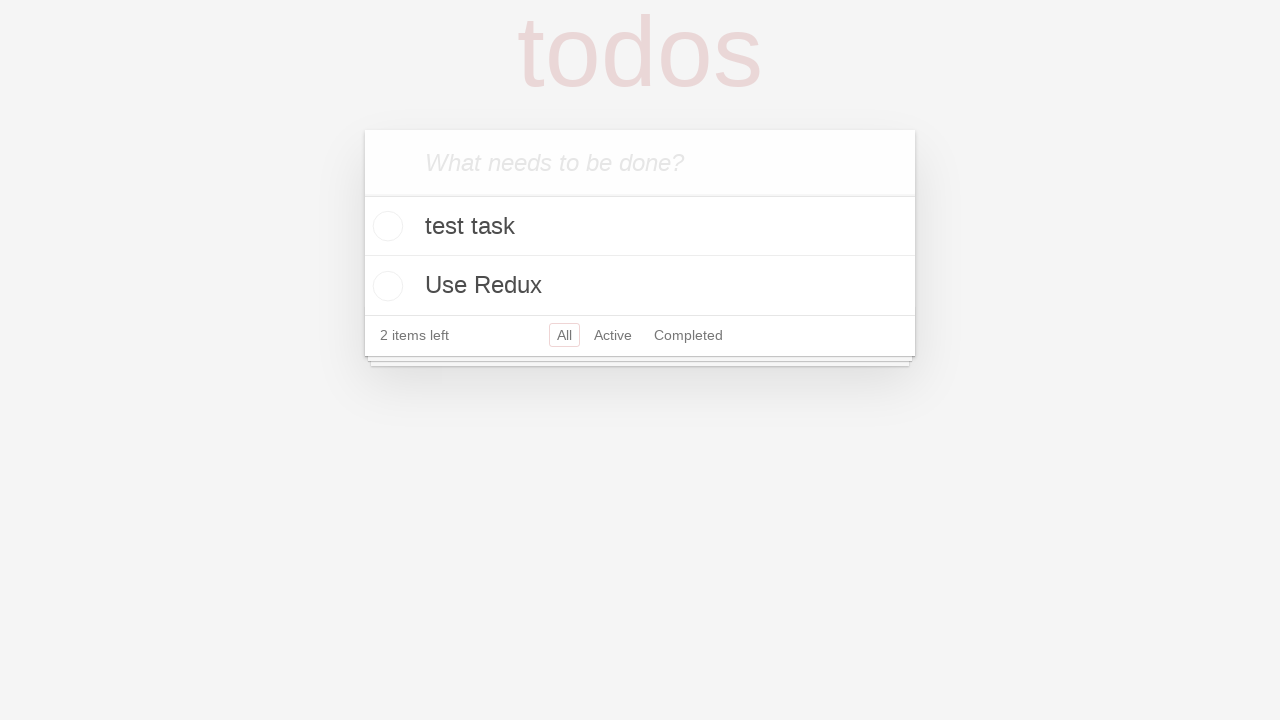